Tests hover functionality by hovering over an avatar image and verifying that a caption with additional user information appears.

Starting URL: http://the-internet.herokuapp.com/hovers

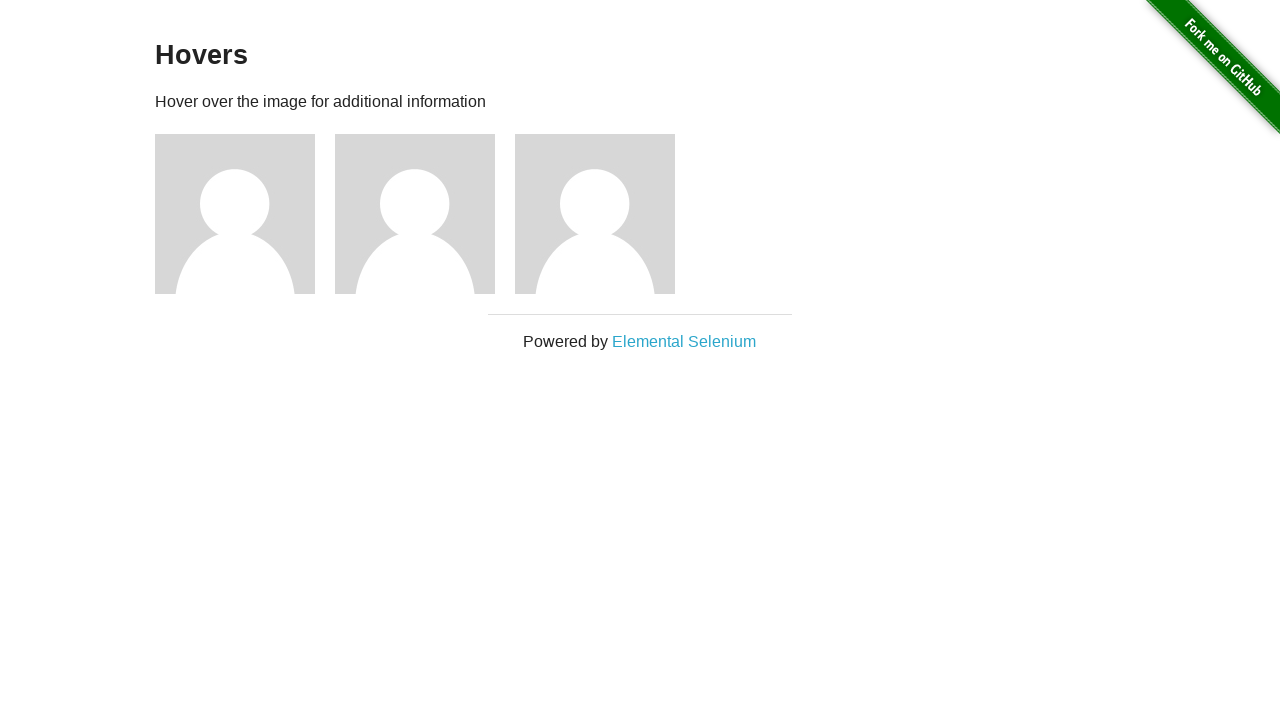

Located the first avatar figure element
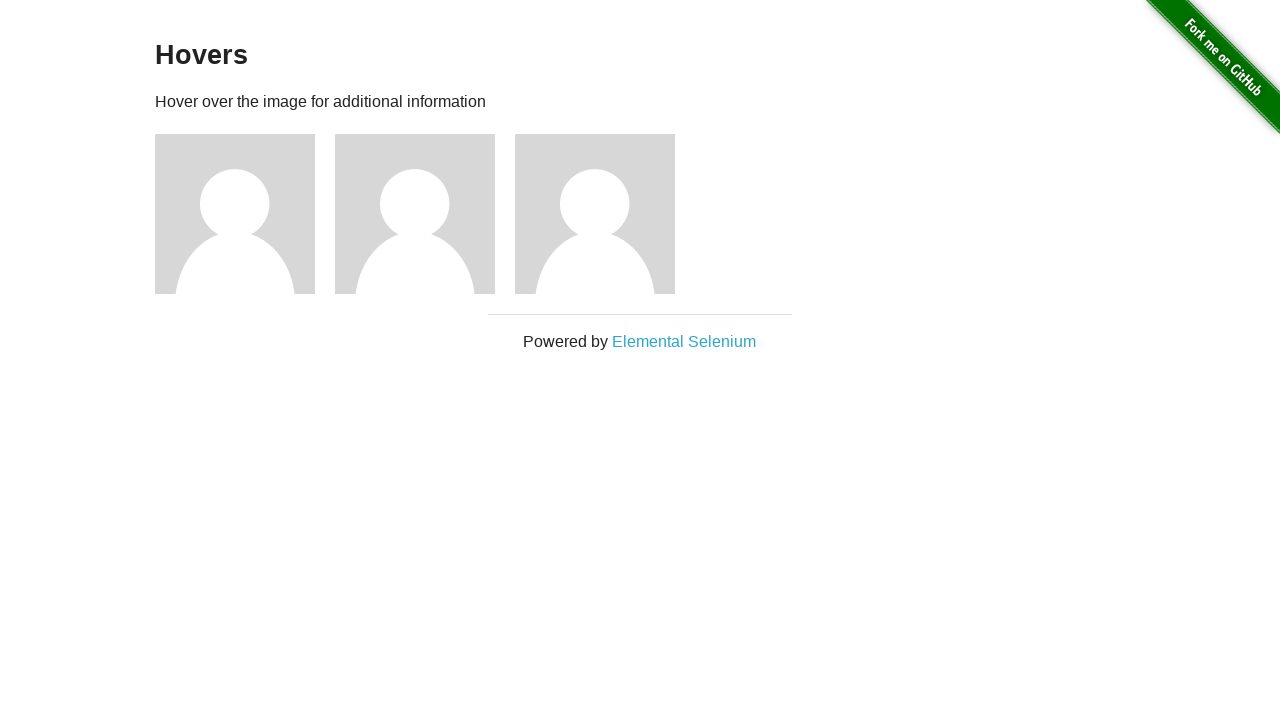

Hovered over the avatar image to trigger caption display at (245, 214) on .figure >> nth=0
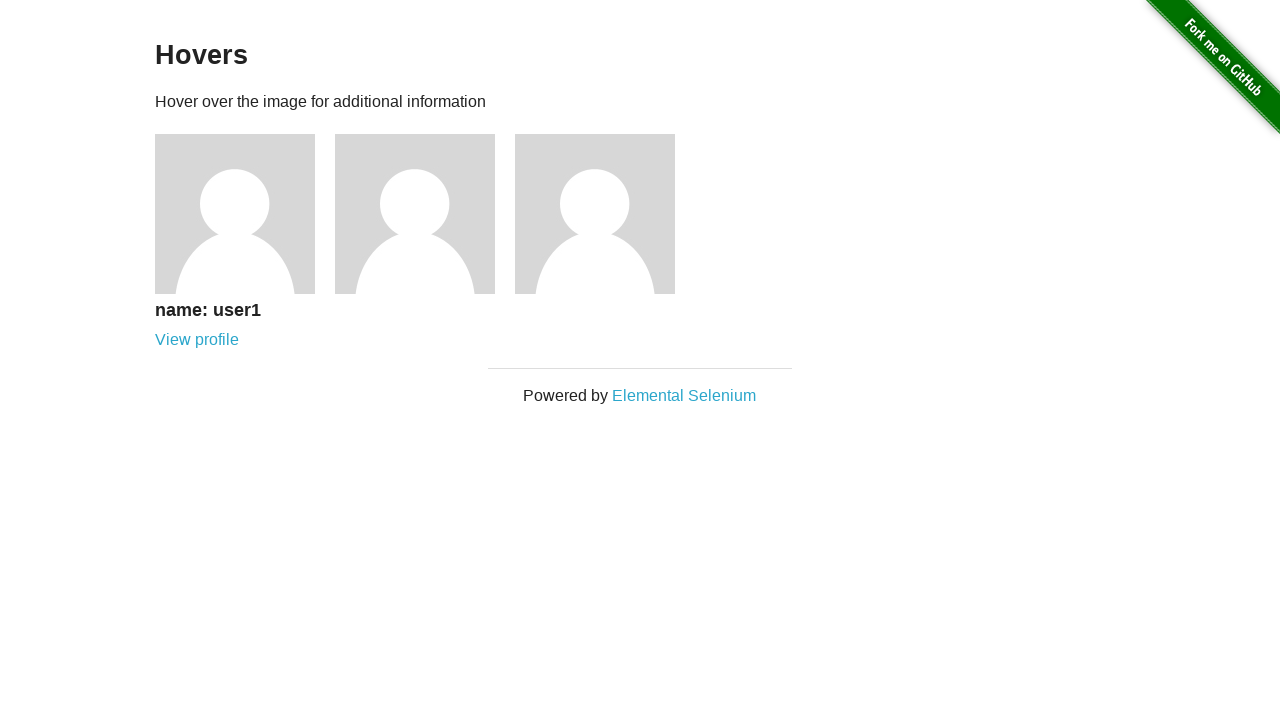

Located the caption element
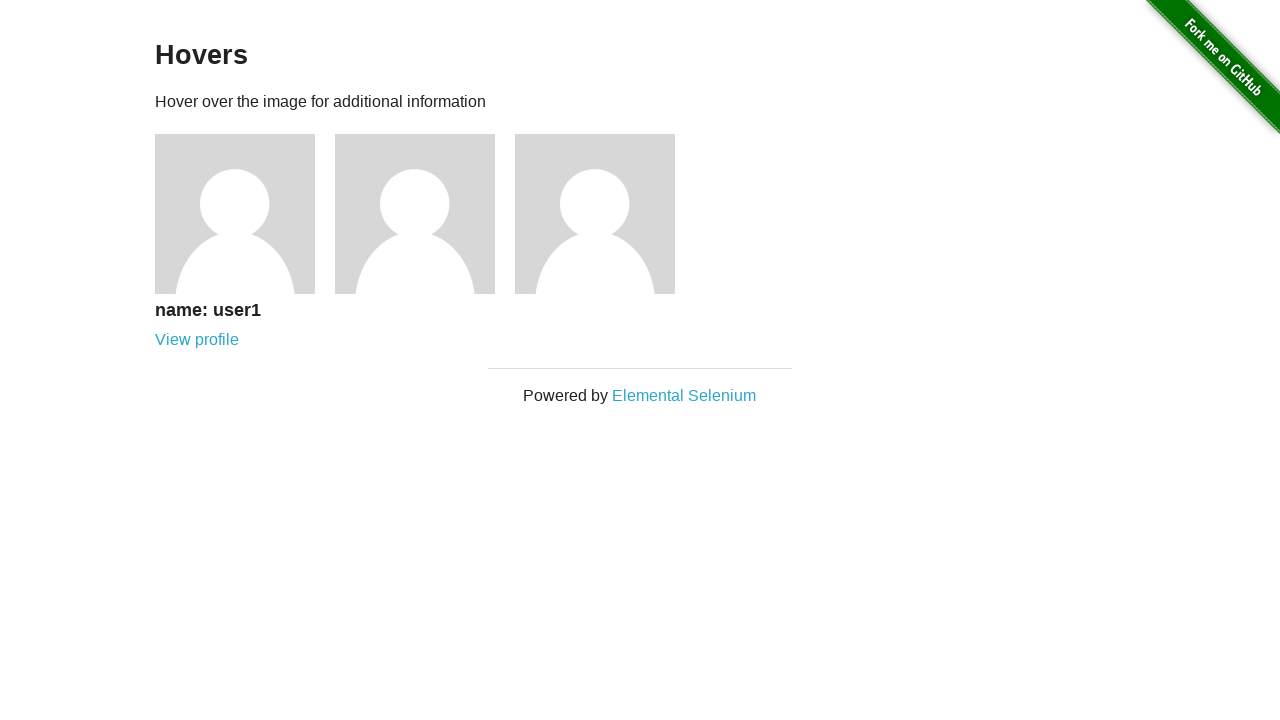

Verified that caption is visible after hover
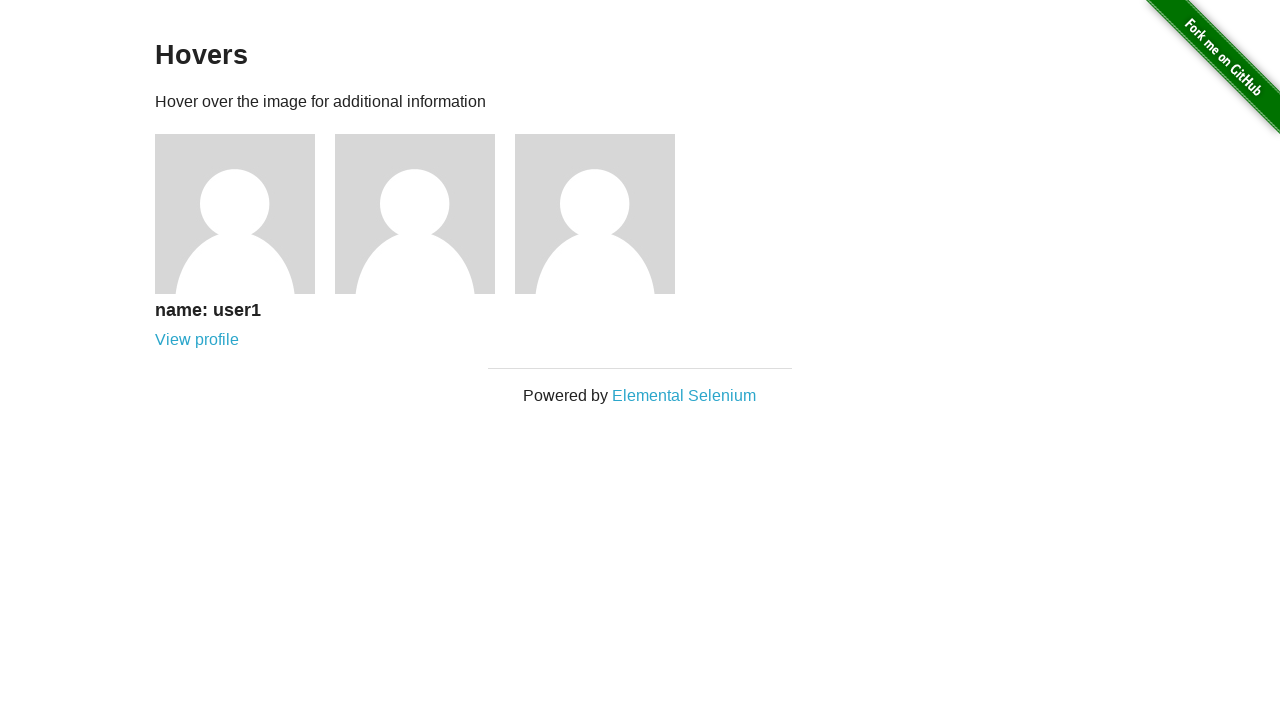

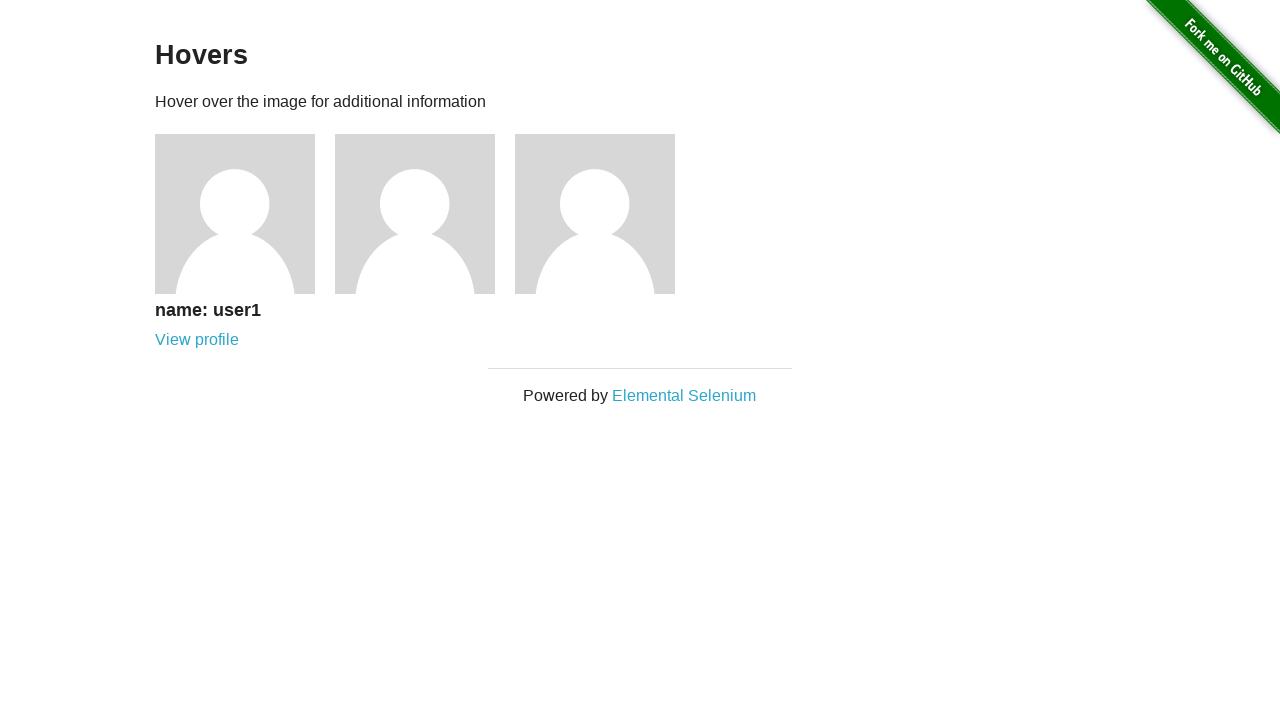